Tests un-marking items as complete by unchecking their checkboxes

Starting URL: https://demo.playwright.dev/todomvc

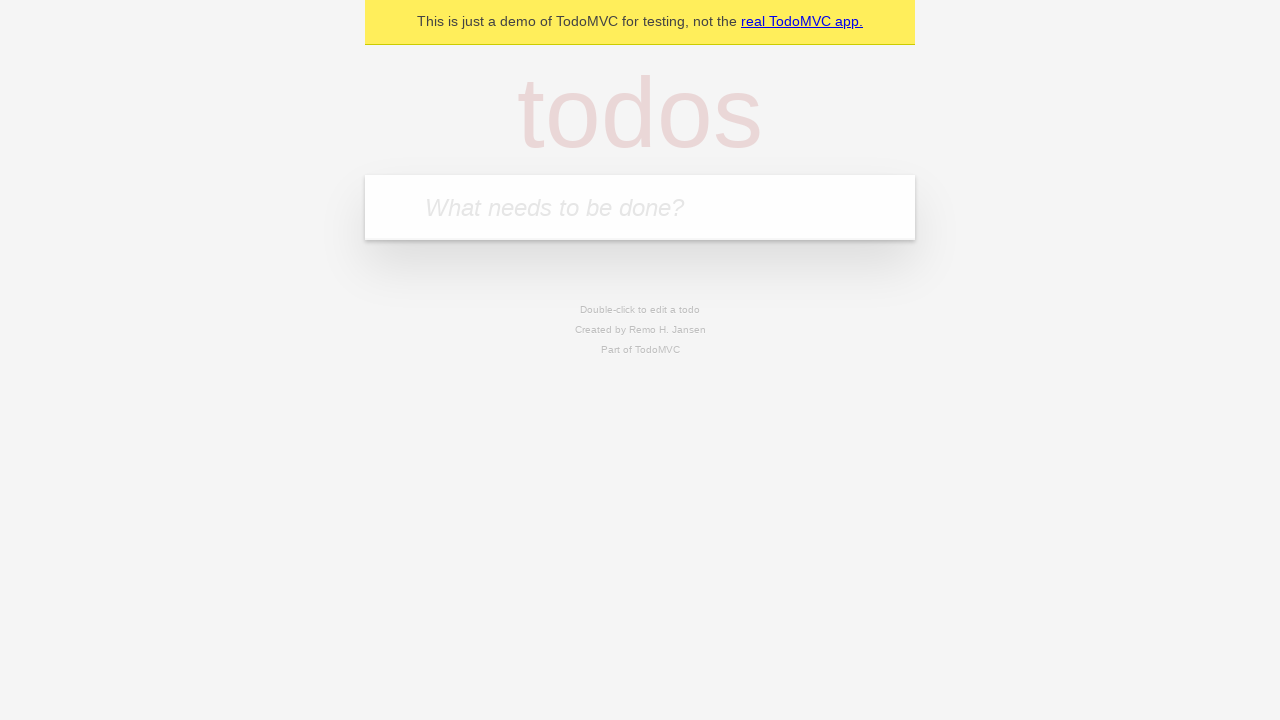

Filled todo input field with 'buy some cheese' on internal:attr=[placeholder="What needs to be done?"i]
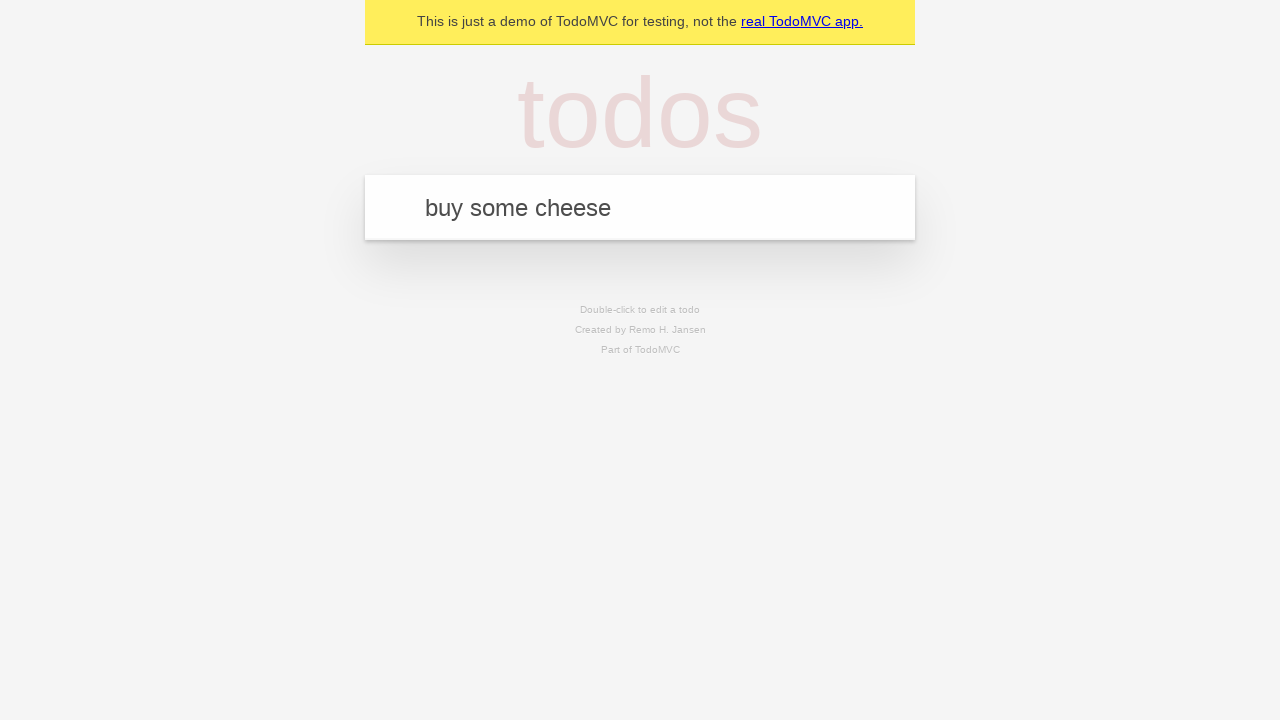

Pressed Enter to add first todo item on internal:attr=[placeholder="What needs to be done?"i]
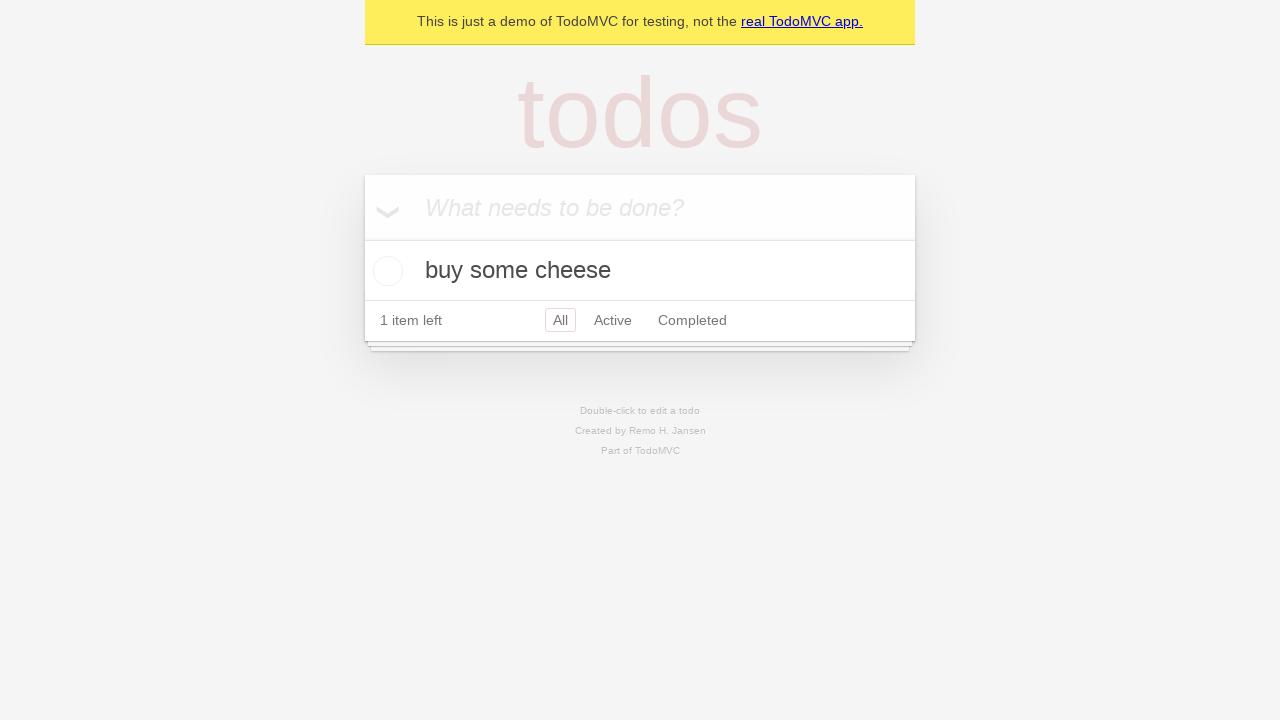

Filled todo input field with 'feed the cat' on internal:attr=[placeholder="What needs to be done?"i]
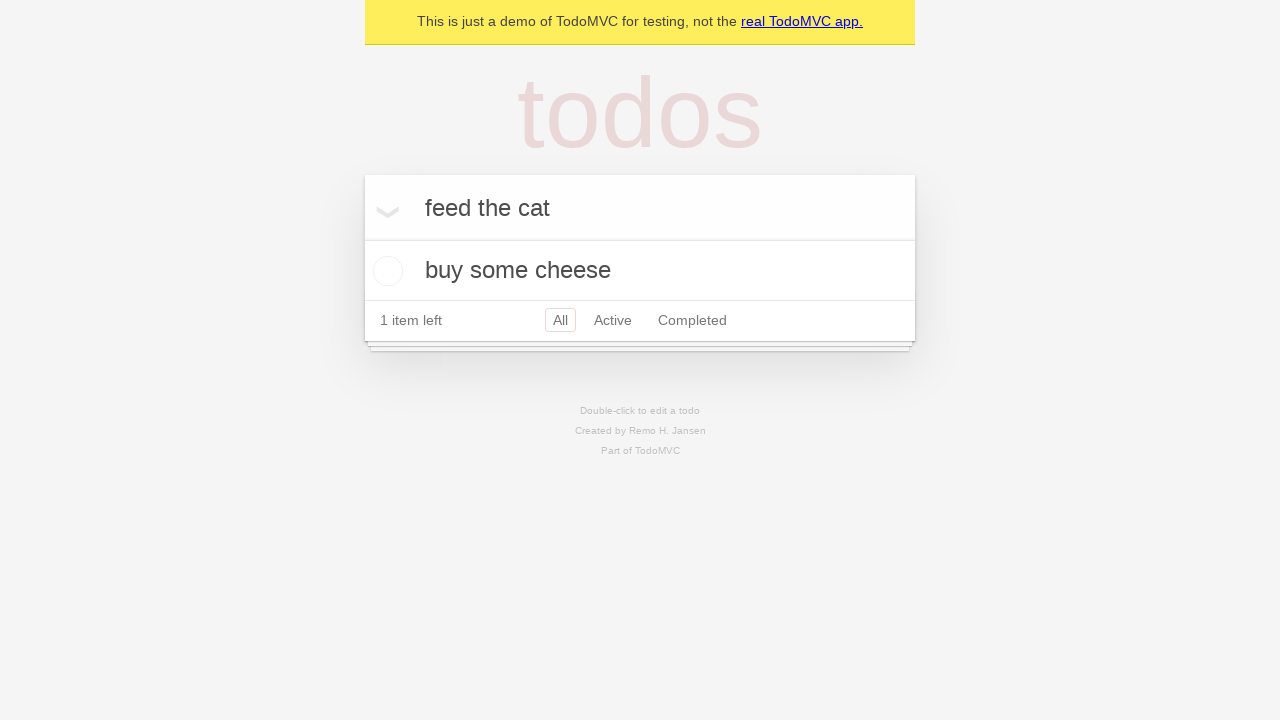

Pressed Enter to add second todo item on internal:attr=[placeholder="What needs to be done?"i]
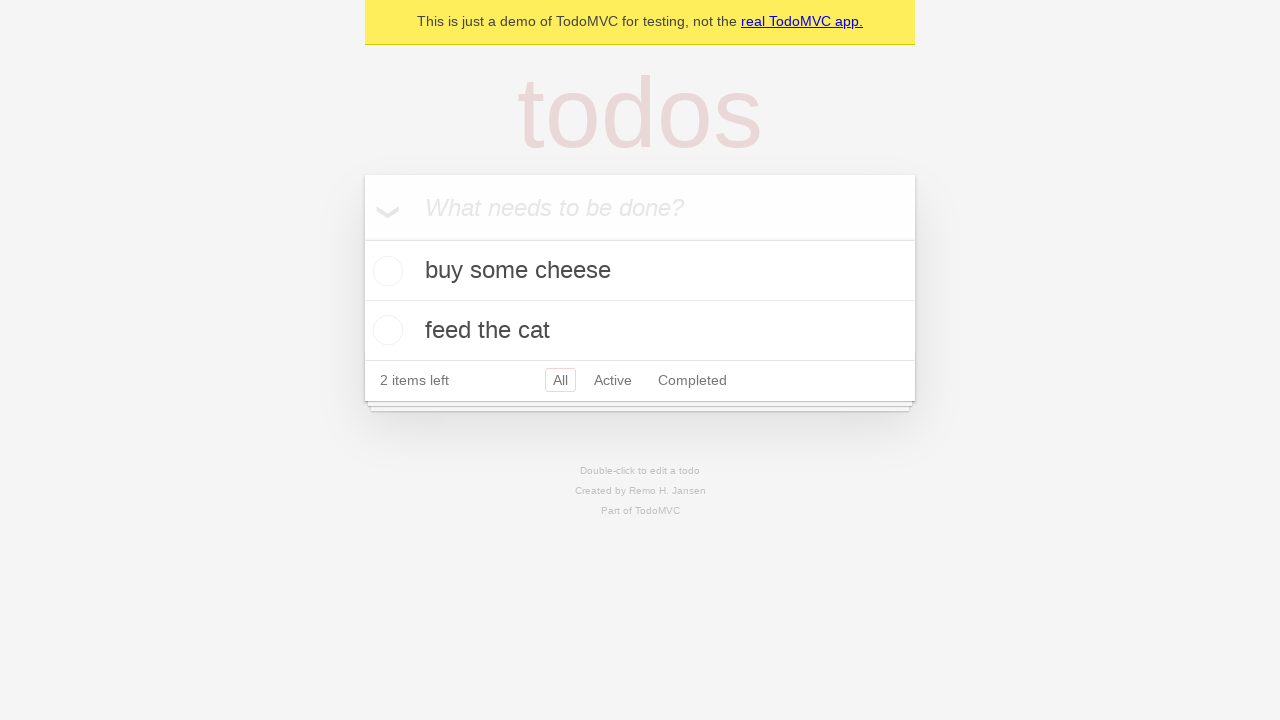

Checked the first todo item checkbox at (385, 271) on internal:testid=[data-testid="todo-item"s] >> nth=0 >> internal:role=checkbox
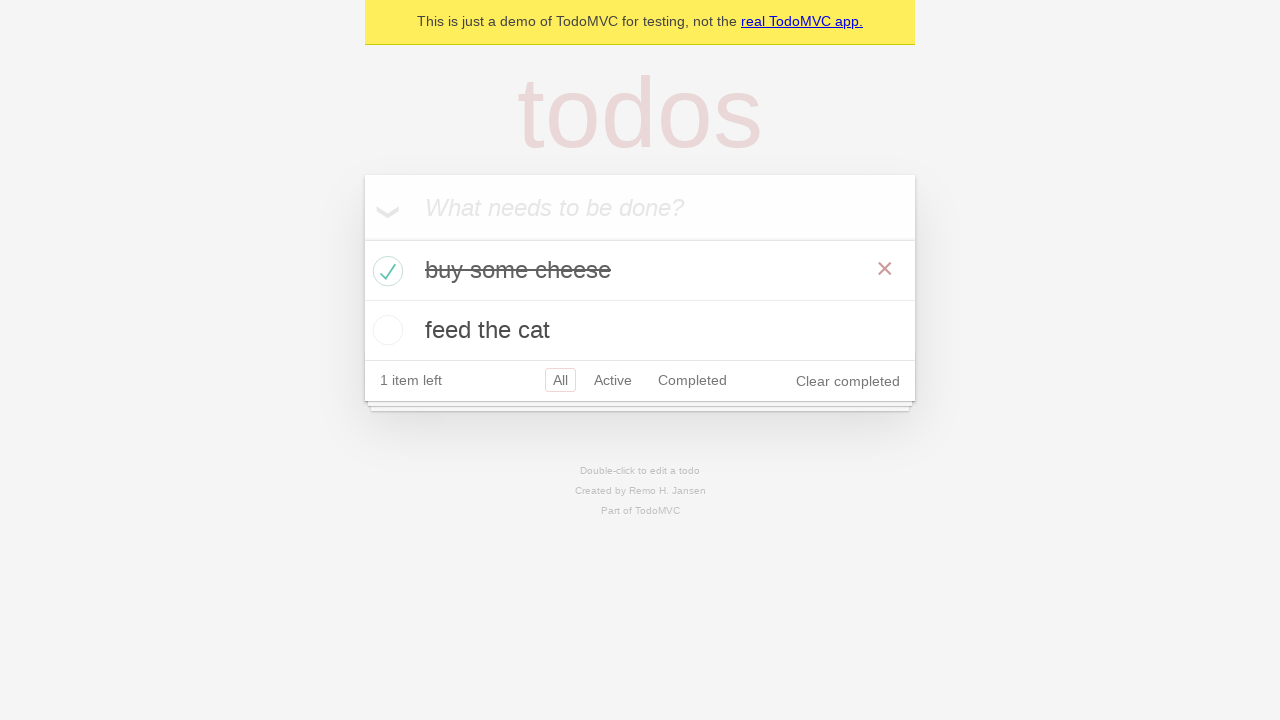

Unchecked the first todo item checkbox to mark it as incomplete at (385, 271) on internal:testid=[data-testid="todo-item"s] >> nth=0 >> internal:role=checkbox
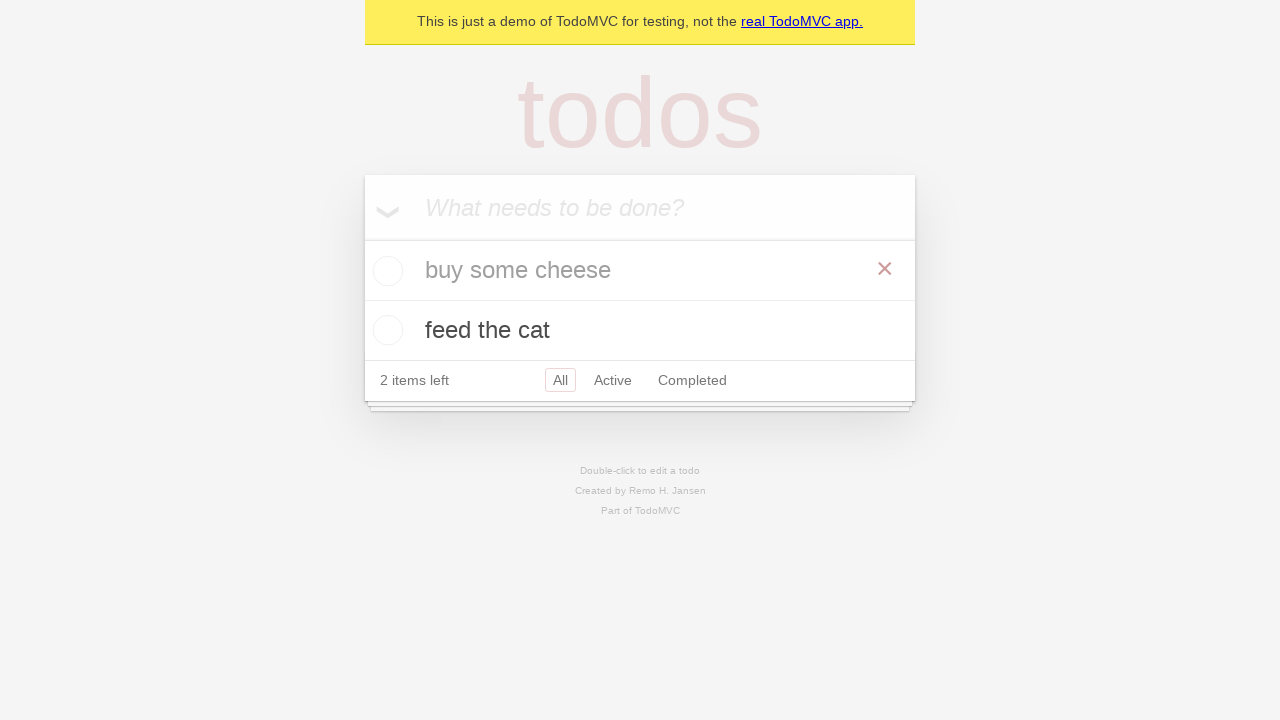

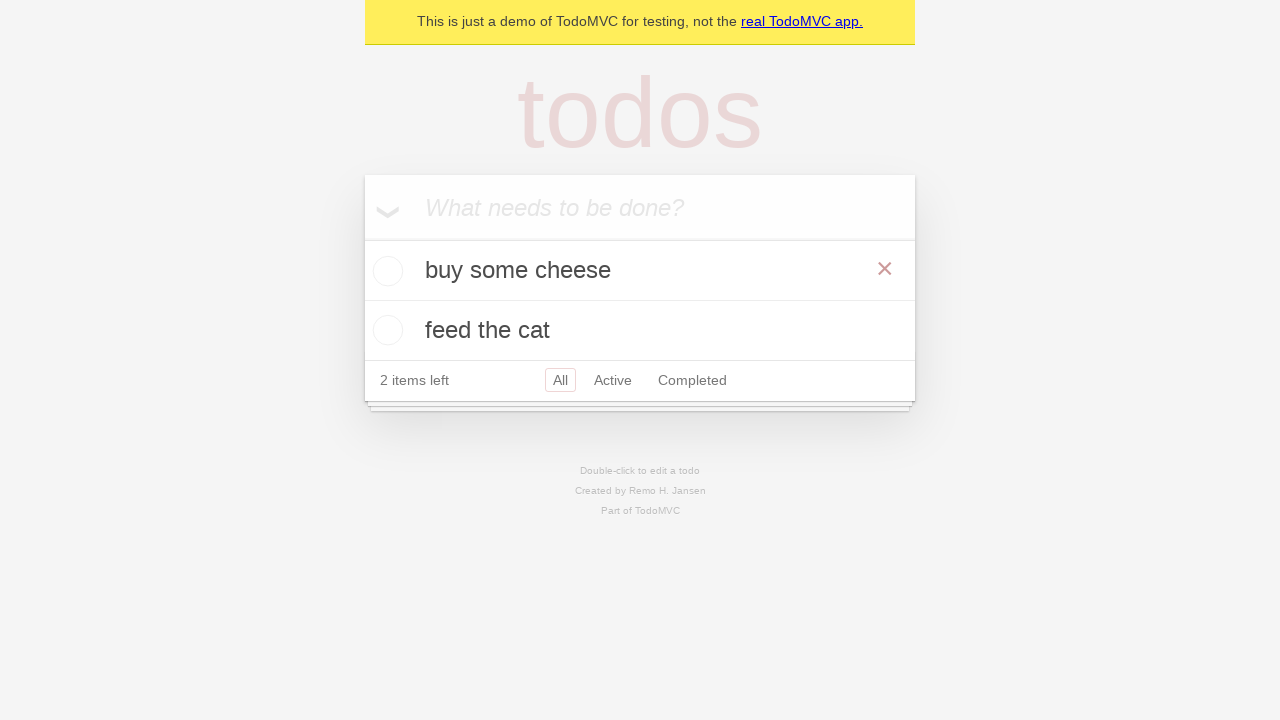